Selects departure city (Boston) and destination city (London) and clicks submit to search for flights

Starting URL: https://blazedemo.com/

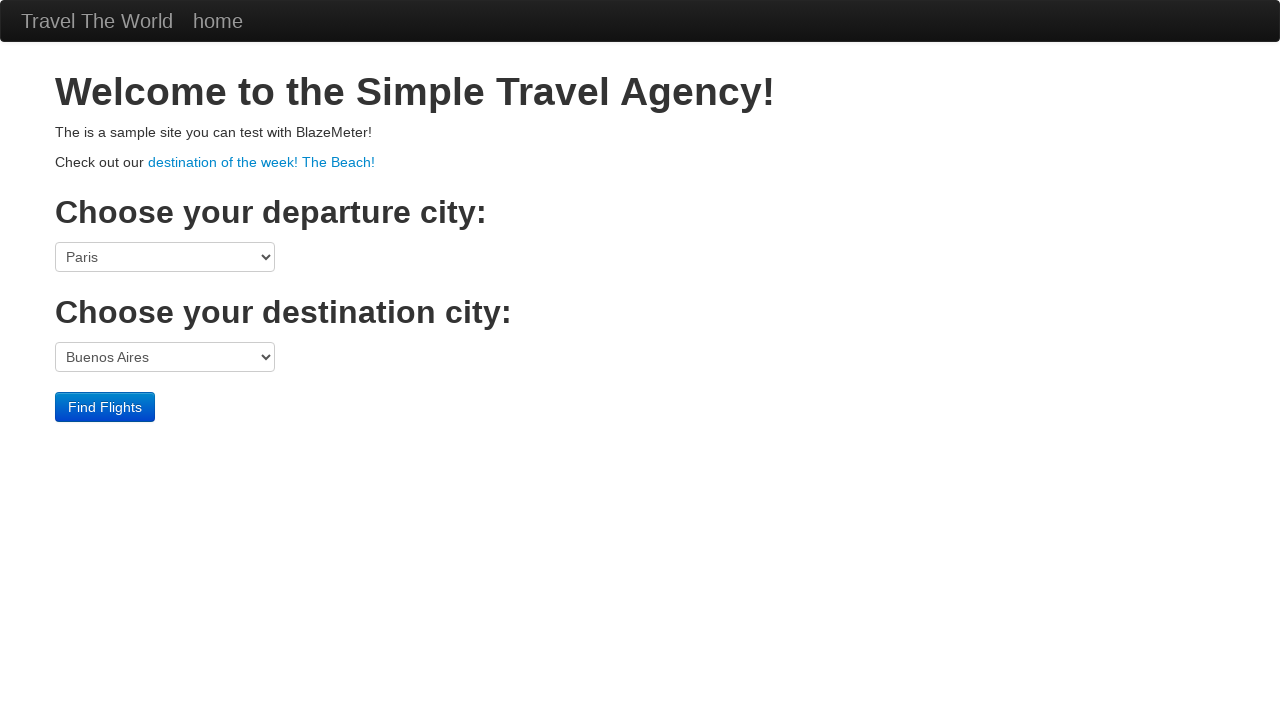

Selected Boston as departure city on (//select[@class='form-inline'])[1]
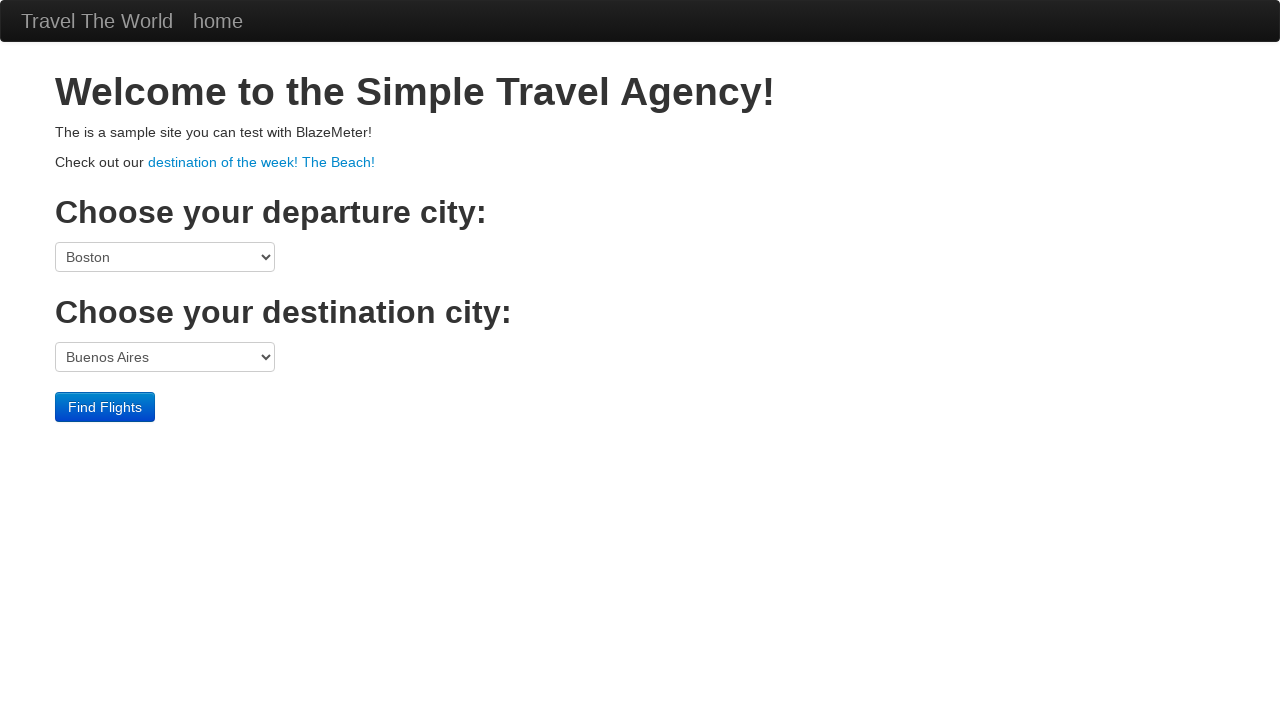

Selected London as destination city on (//select[@class='form-inline'])[2]
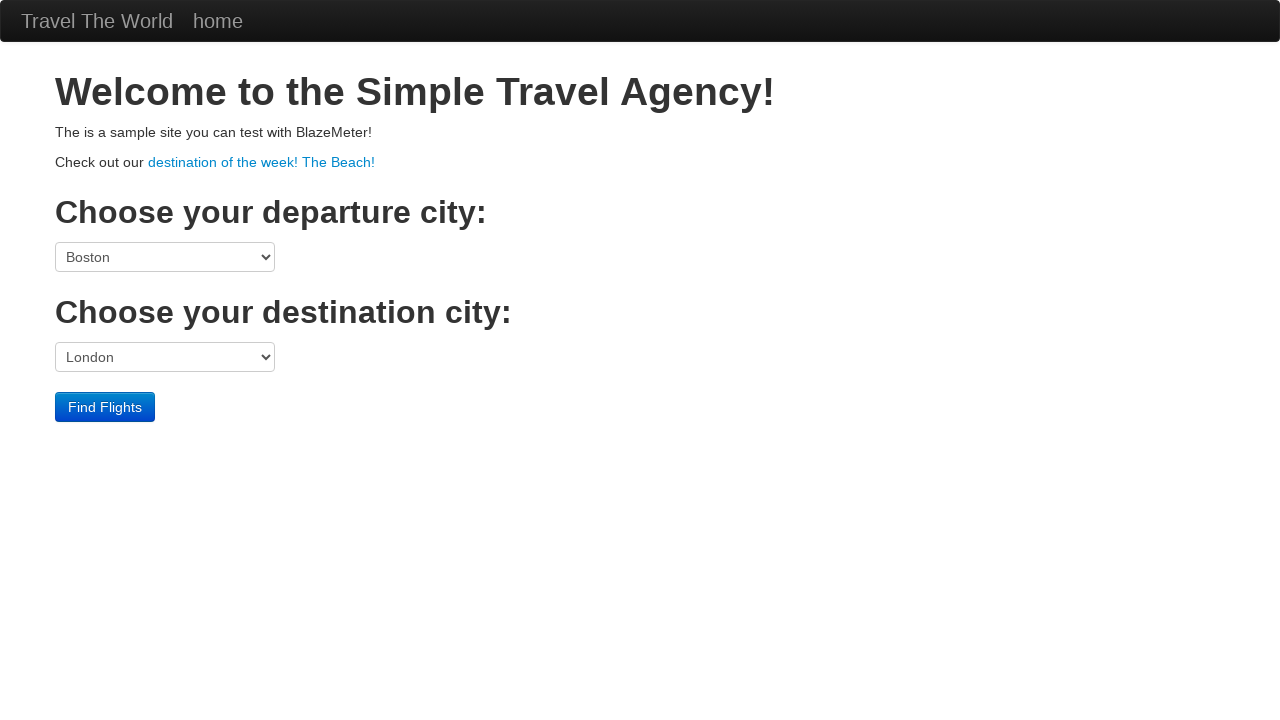

Clicked submit button to search for flights at (105, 407) on xpath=//input[@type='submit']
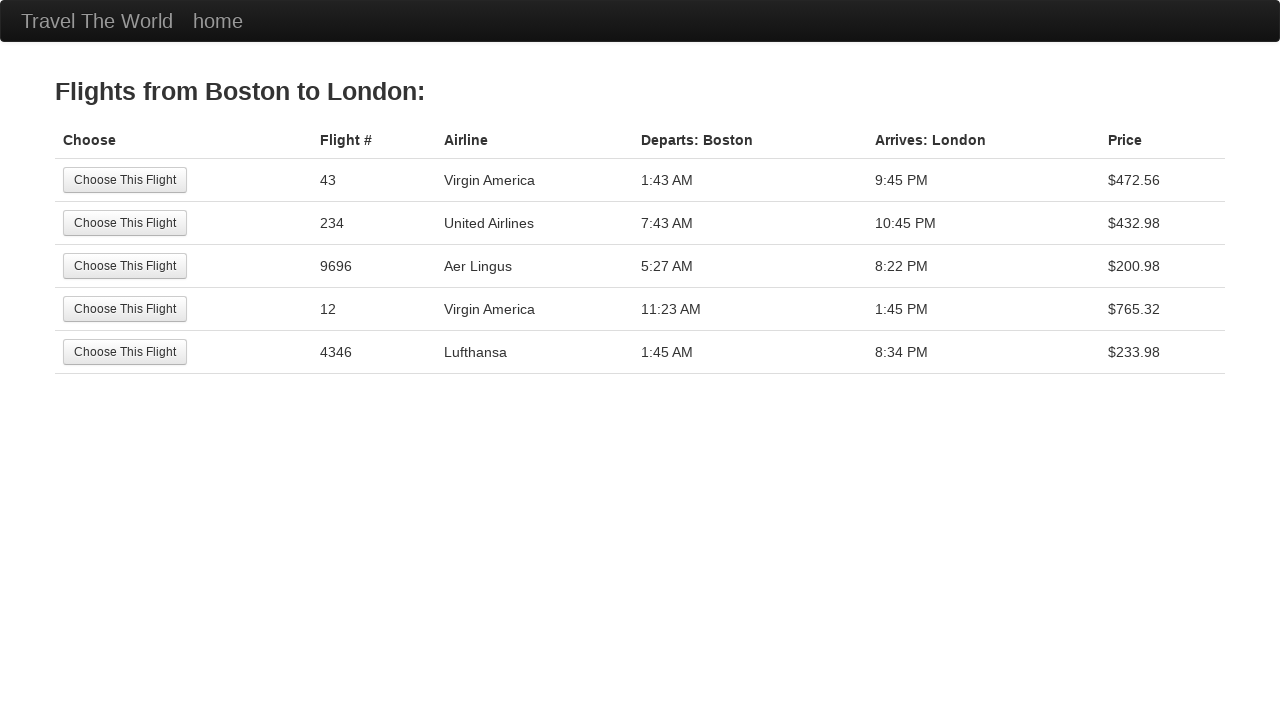

Flight search results page loaded with flights from Boston to London
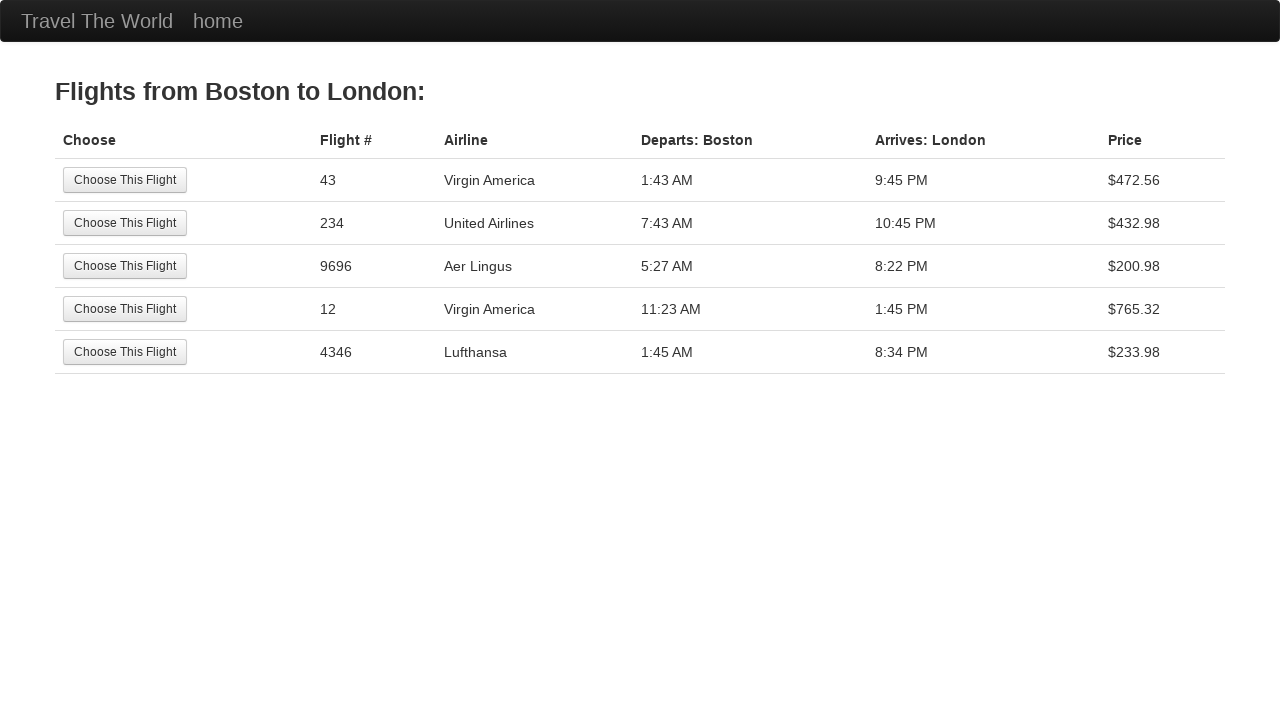

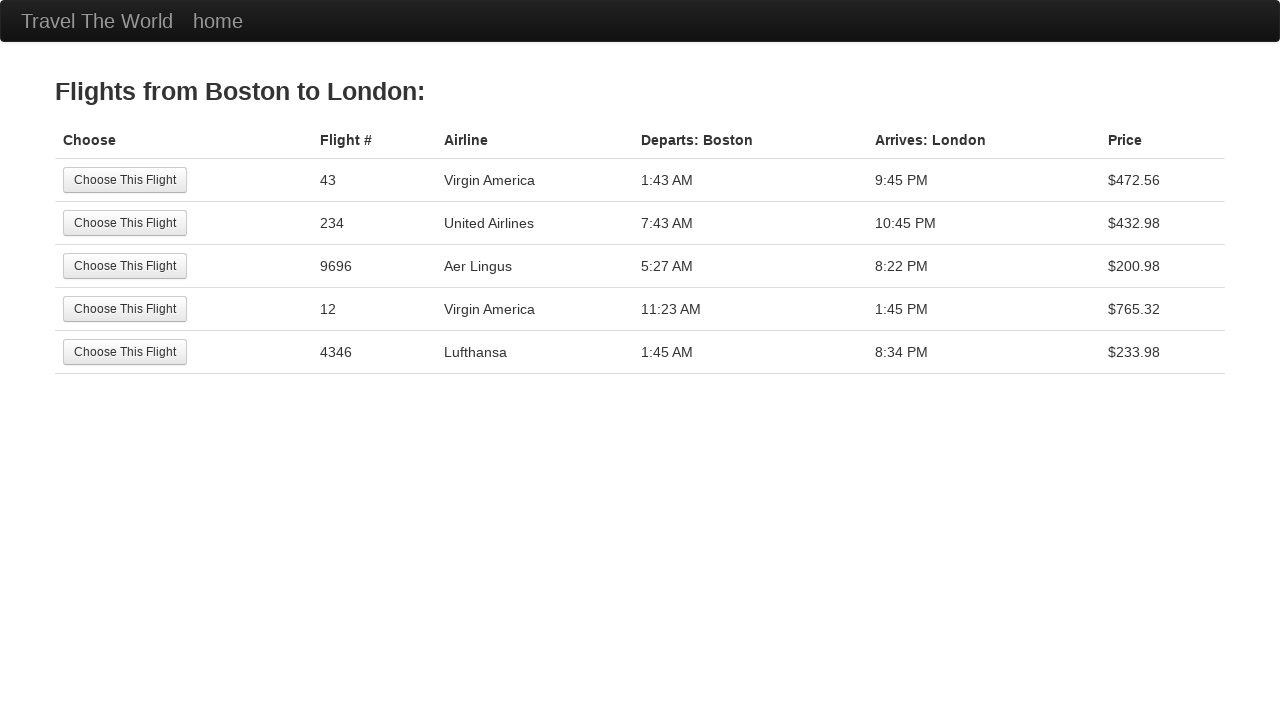